Tests multiple jQuery UI custom dropdowns by selecting different values from speed, files, number, and salutation dropdowns, then verifying the selections.

Starting URL: https://jqueryui.com/resources/demos/selectmenu/default.html

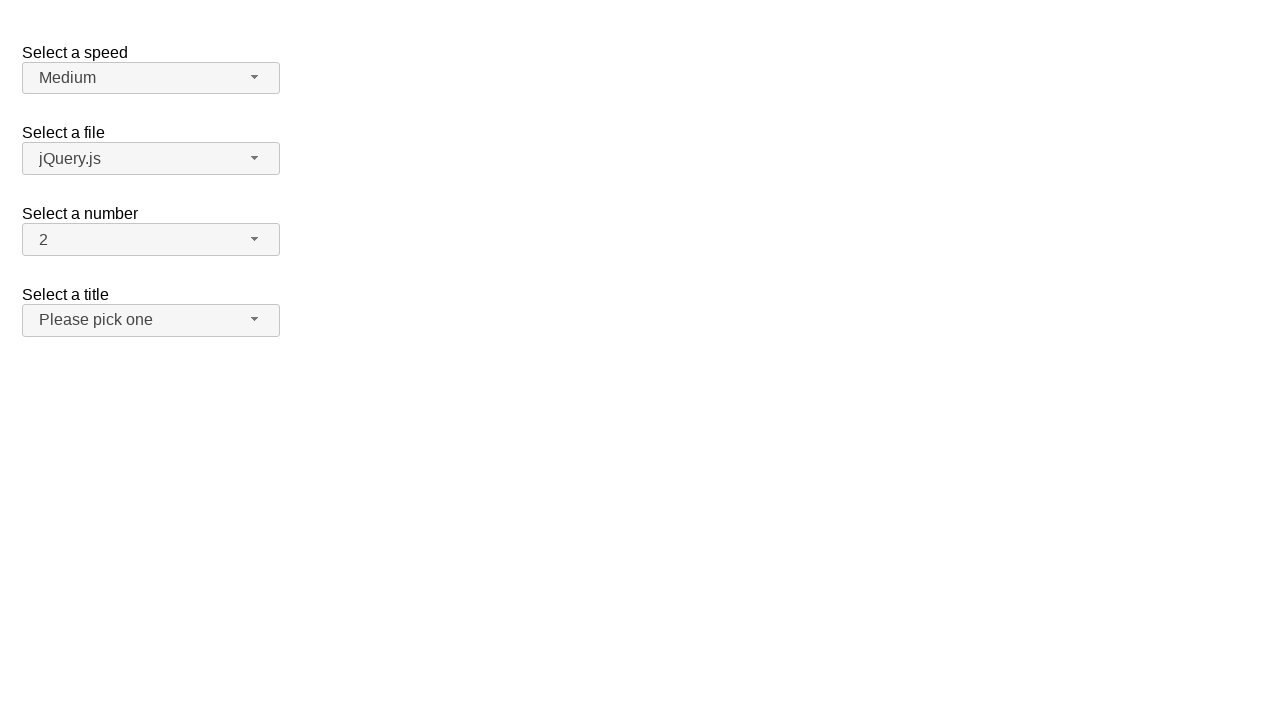

Clicked speed dropdown button to open menu at (151, 78) on span#speed-button
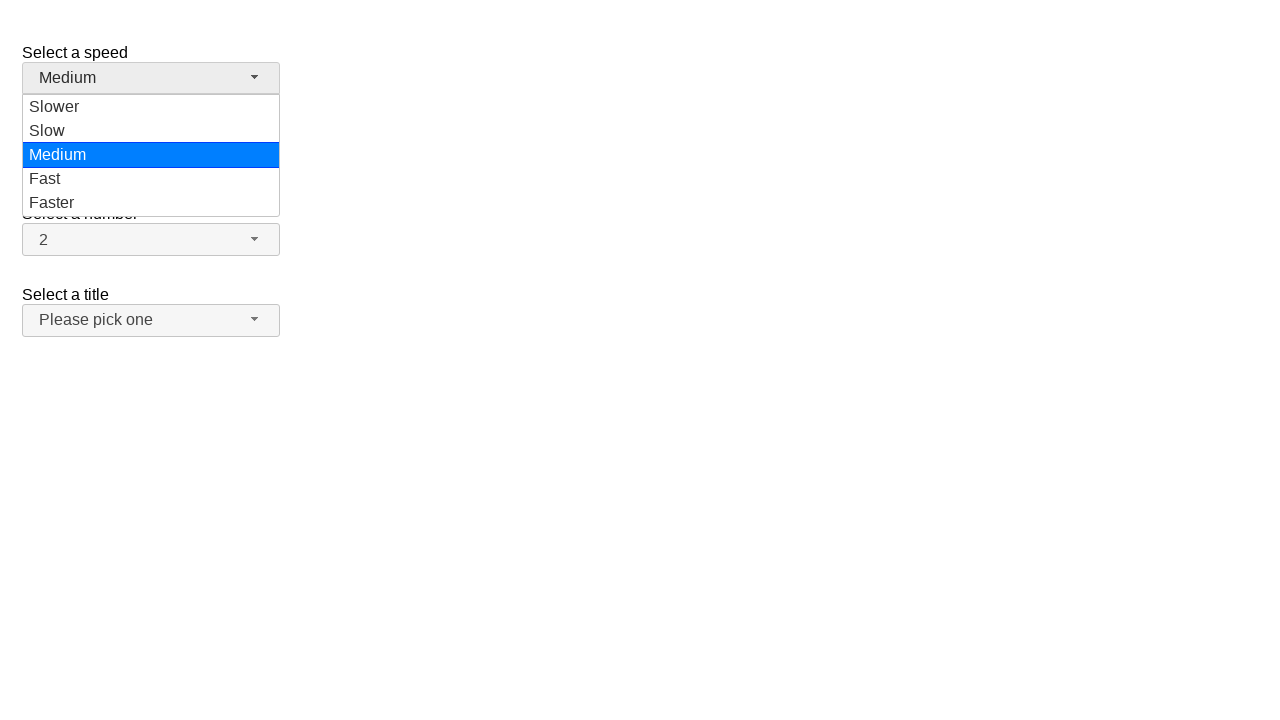

Speed dropdown menu loaded
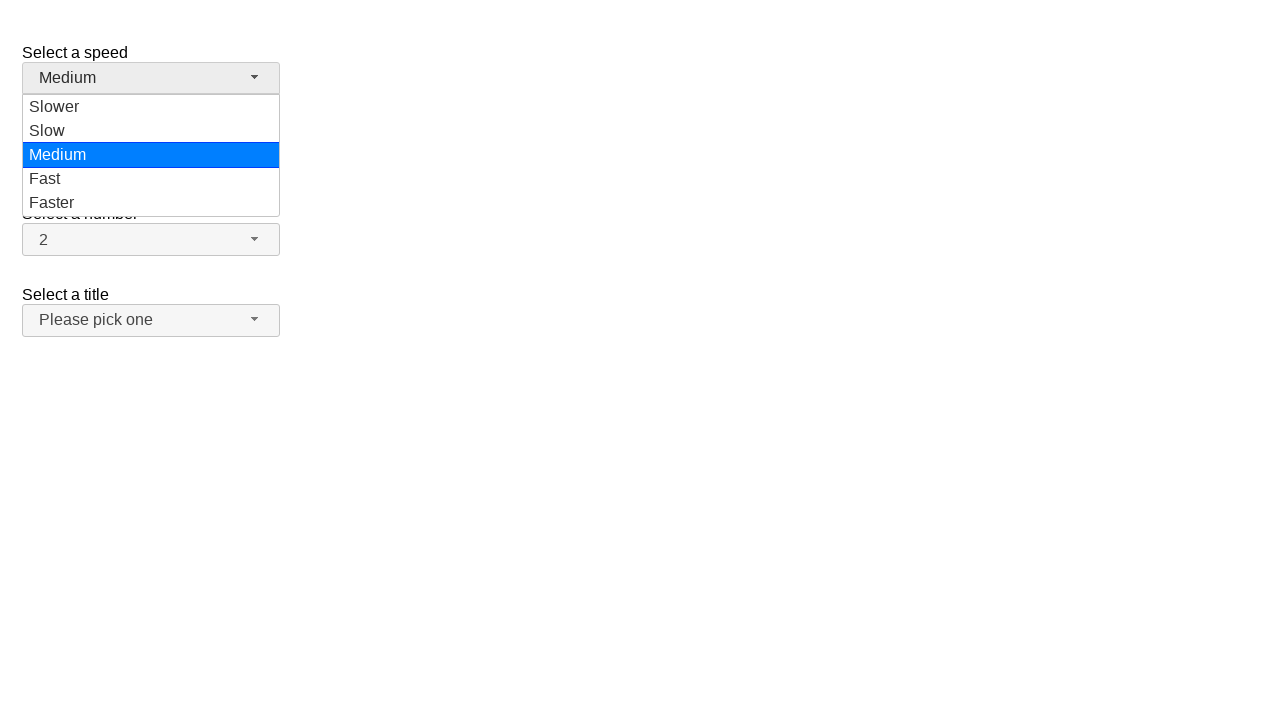

Selected 'Fast' from speed dropdown at (151, 179) on ul#speed-menu div:has-text('Fast')
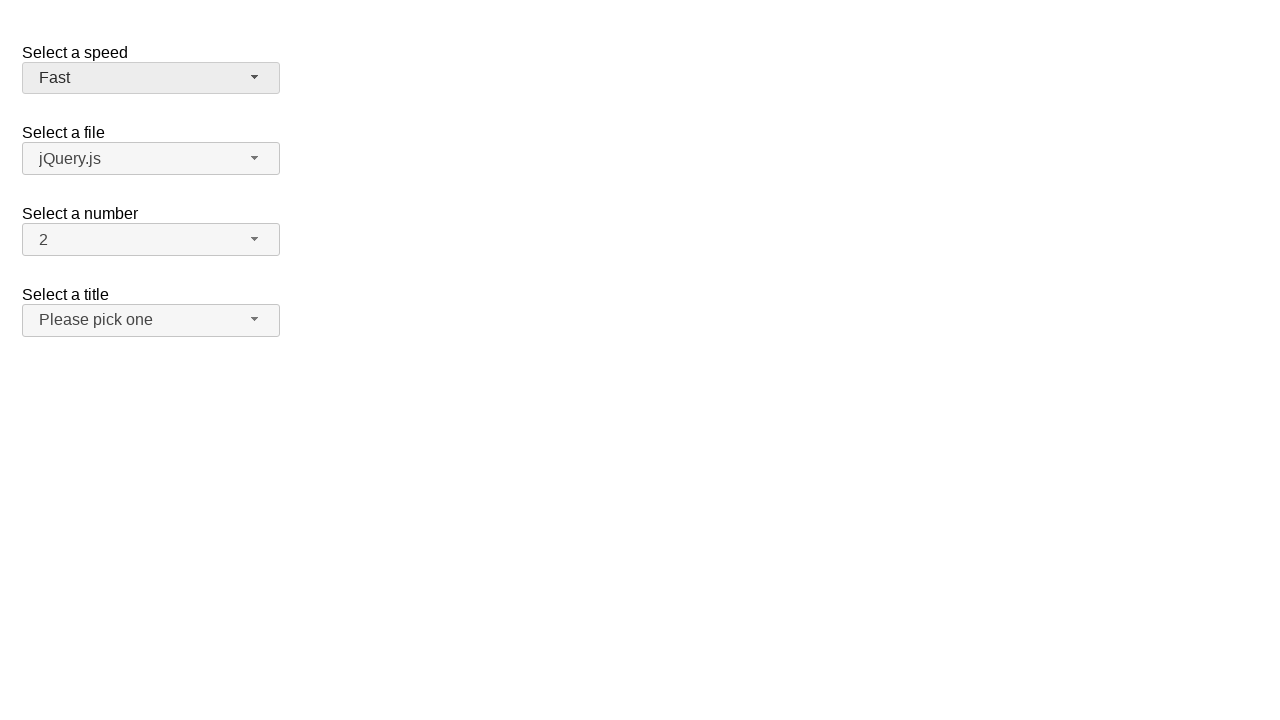

Clicked files dropdown button to open menu at (151, 159) on span#files-button
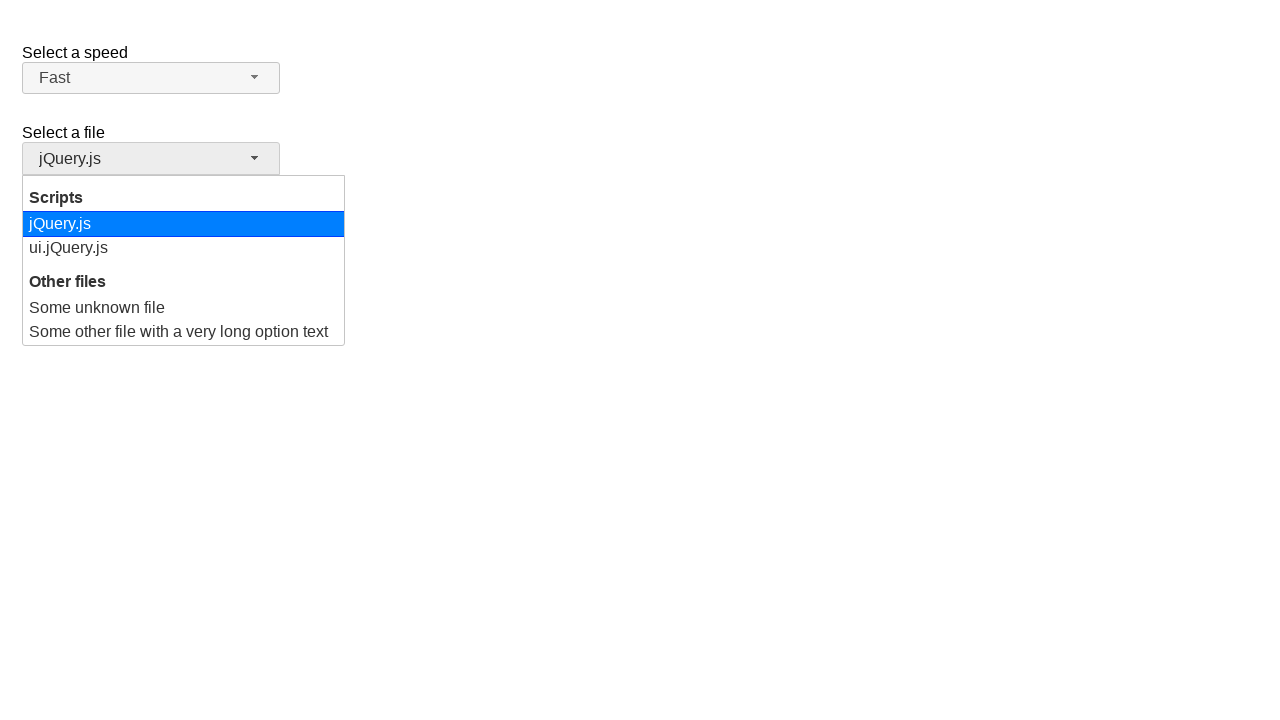

Files dropdown menu loaded
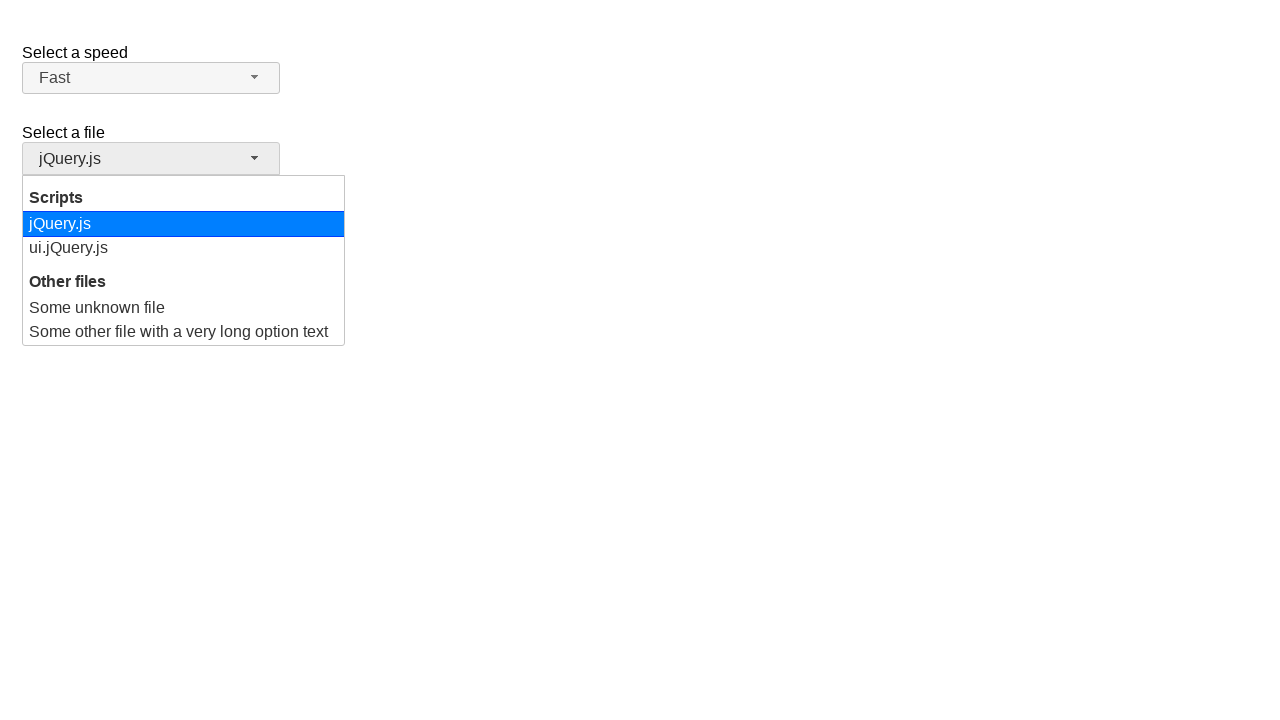

Selected 'jQuery.js' from files dropdown at (184, 224) on ul#files-menu div:has-text('jQuery.js')
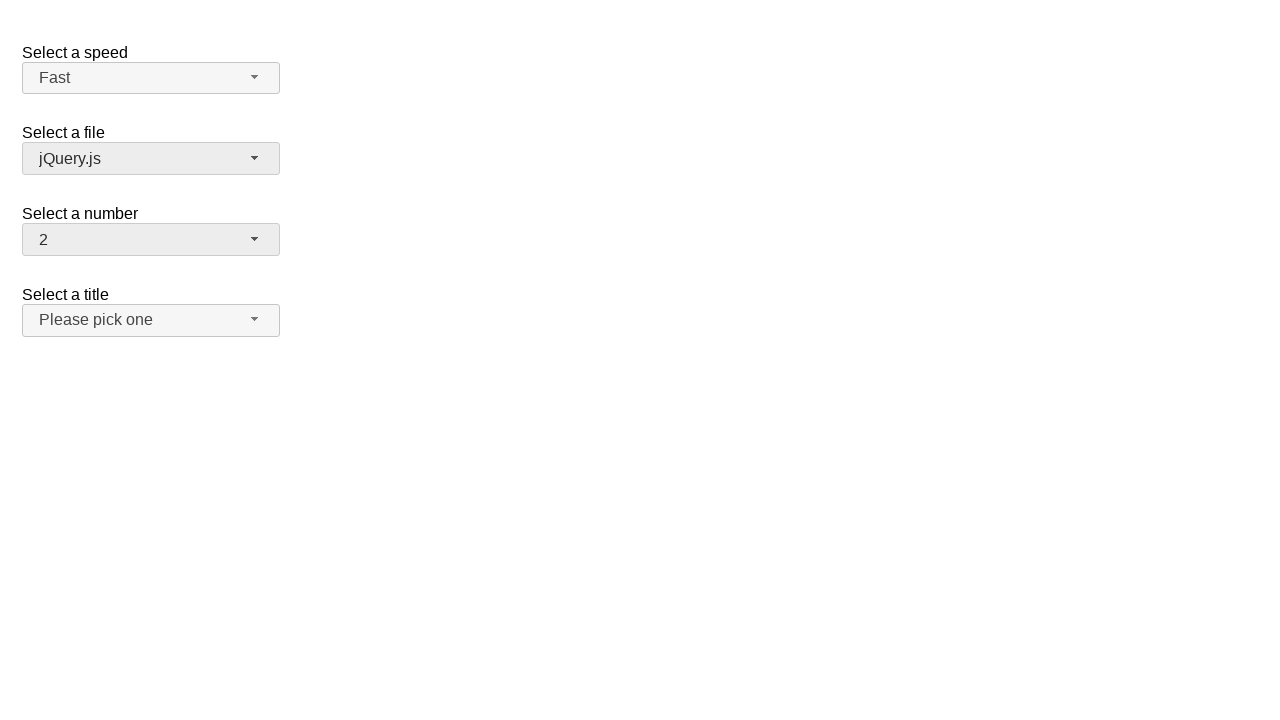

Clicked number dropdown button to open menu at (151, 240) on span#number-button
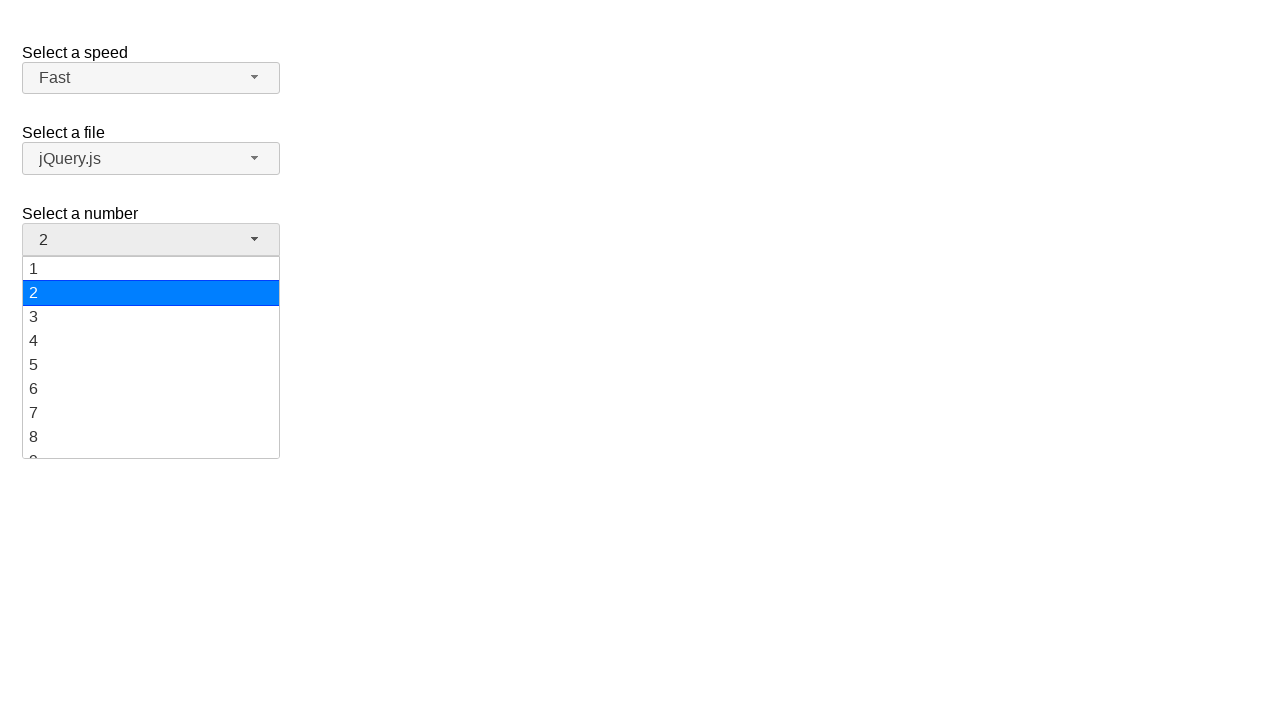

Number dropdown menu loaded
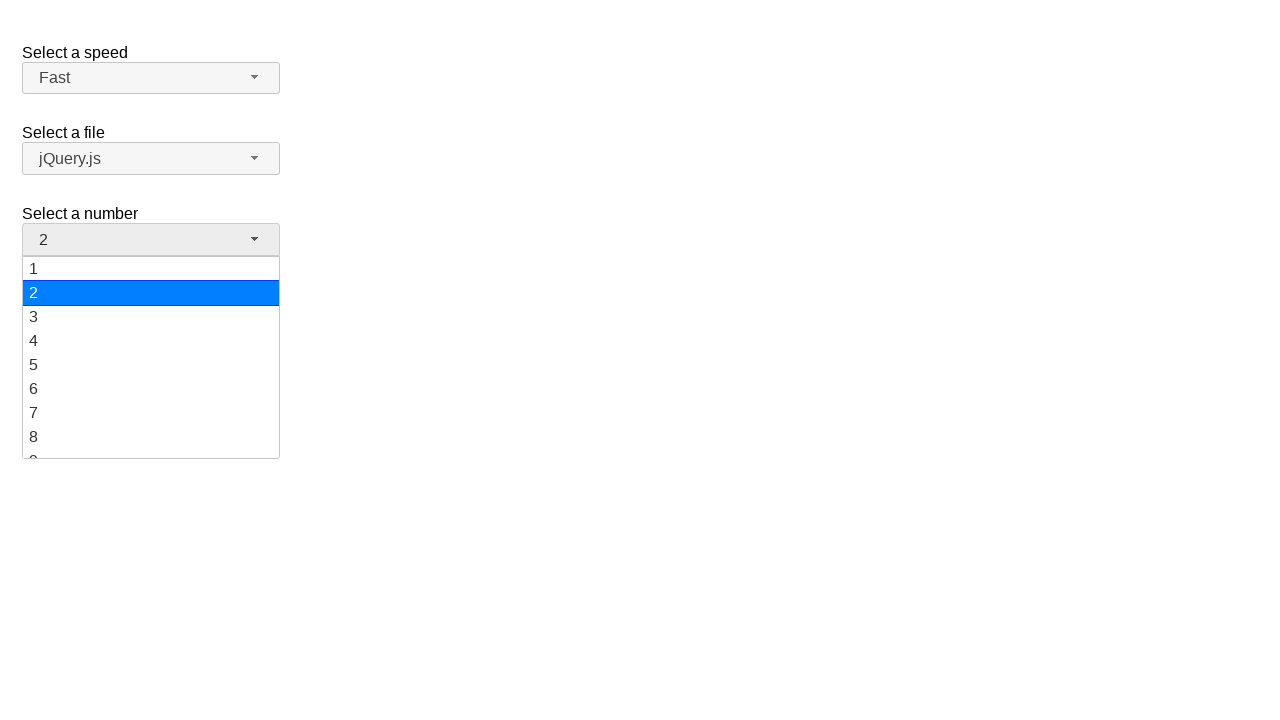

Selected '10' from number dropdown at (151, 357) on ul#number-menu div:has-text('10')
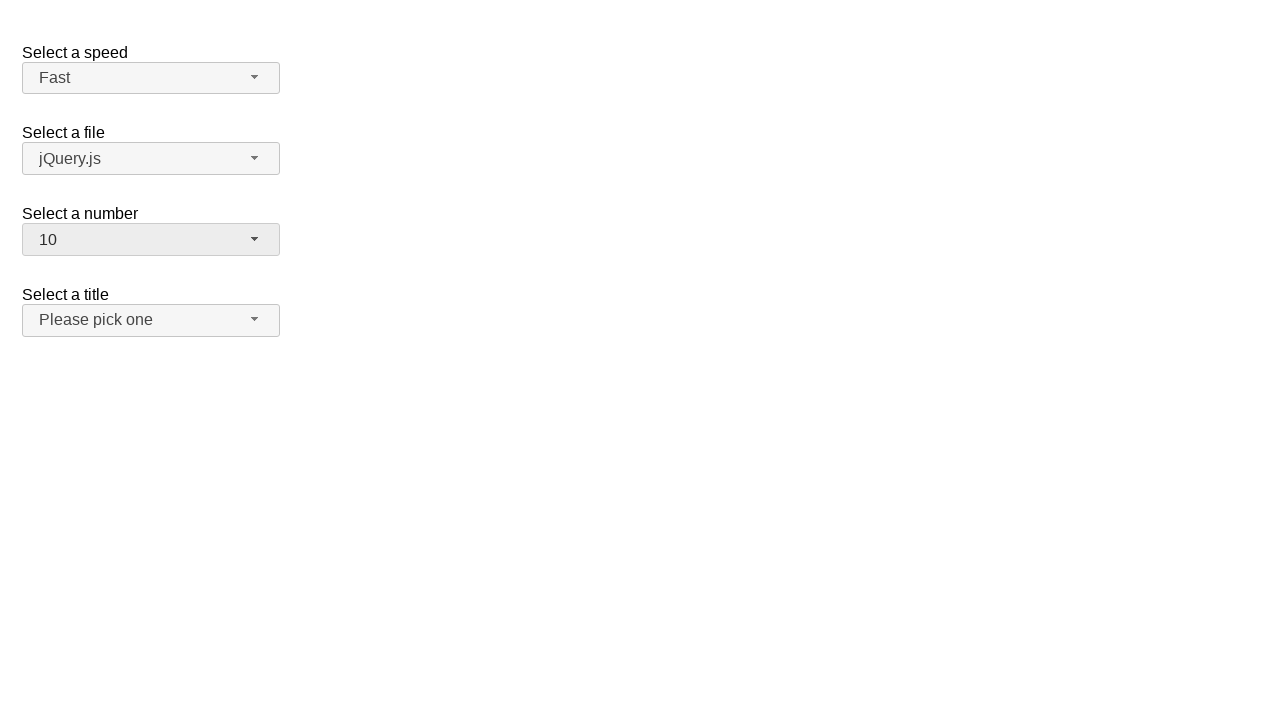

Clicked salutation dropdown button to open menu at (151, 320) on span#salutation-button
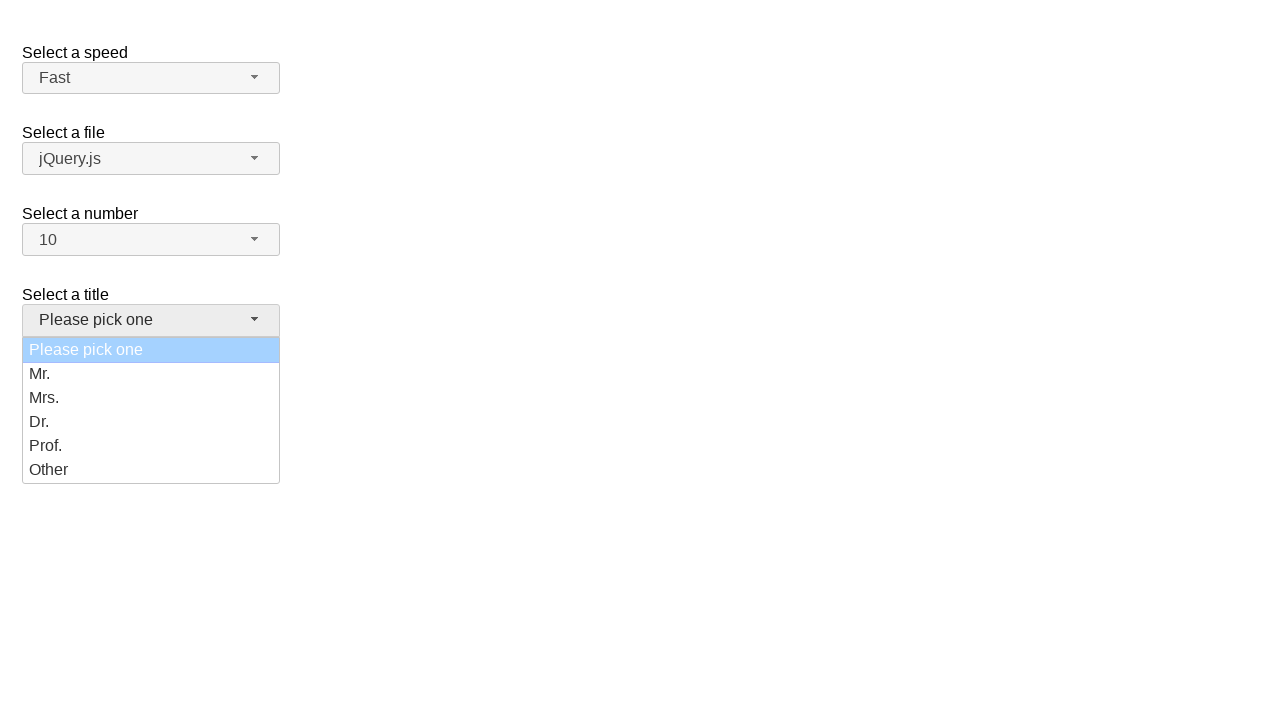

Salutation dropdown menu loaded
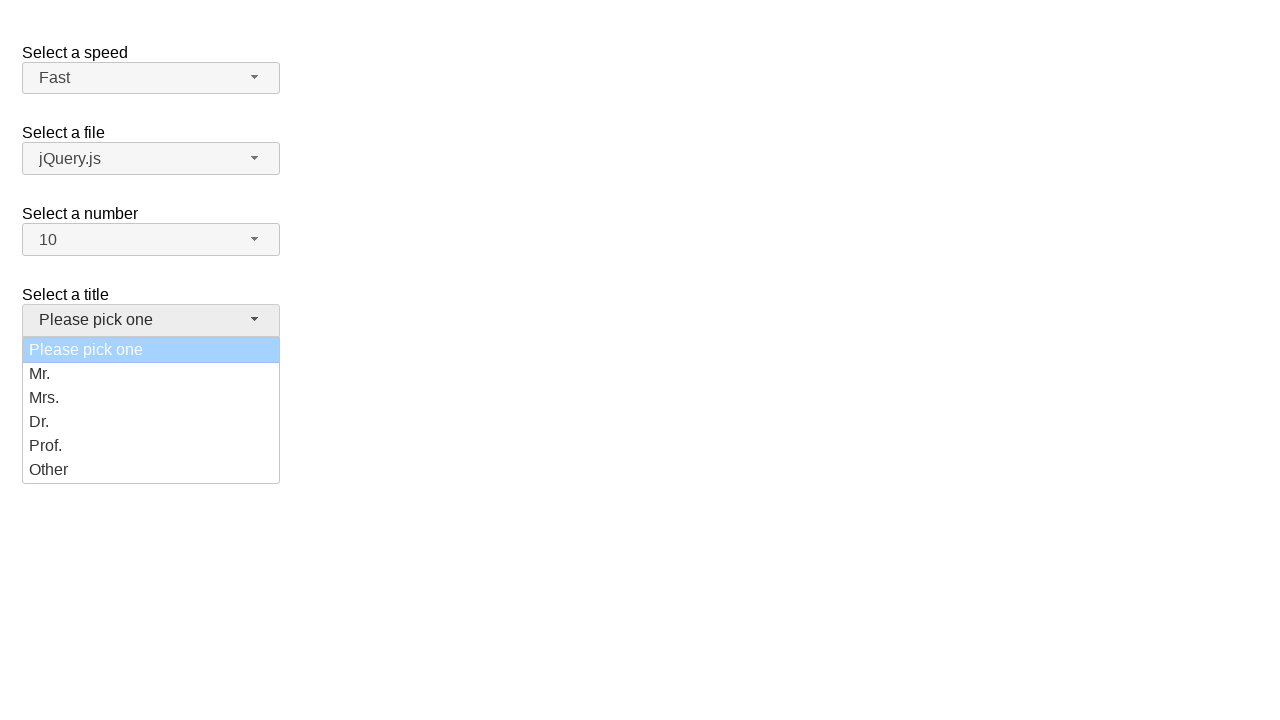

Selected 'Mrs.' from salutation dropdown at (151, 398) on ul#salutation-menu div:has-text('Mrs.')
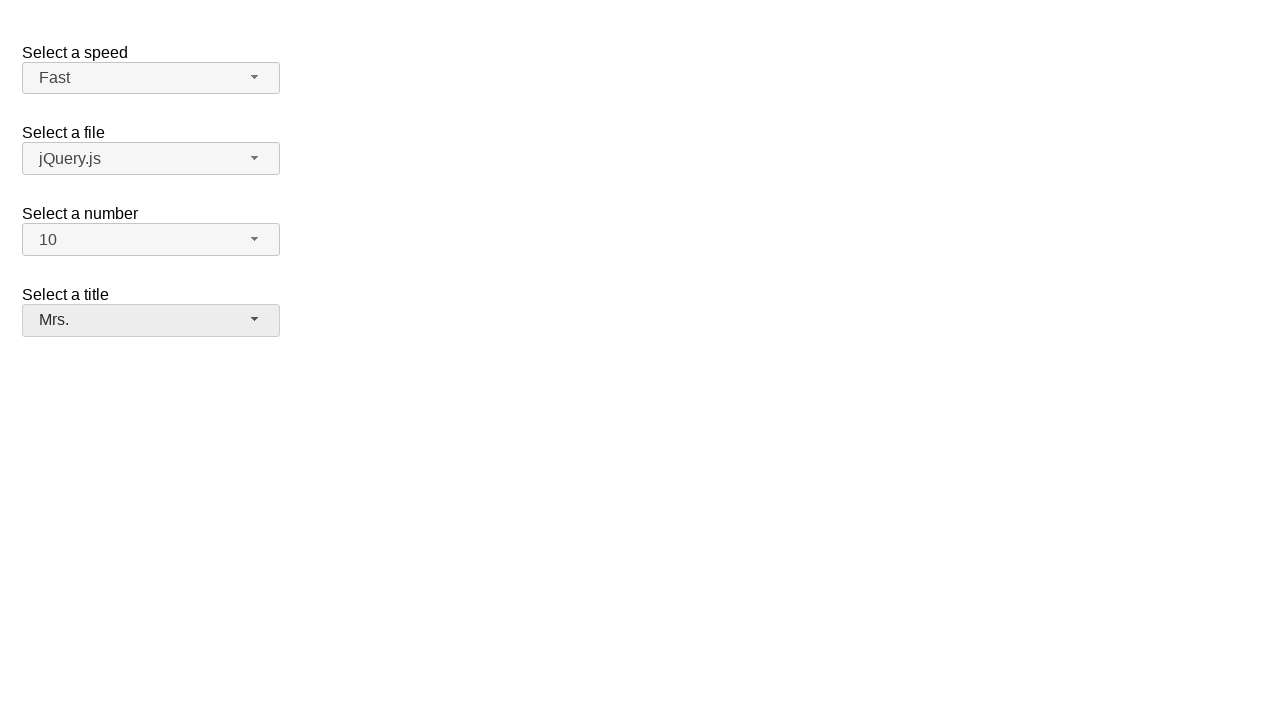

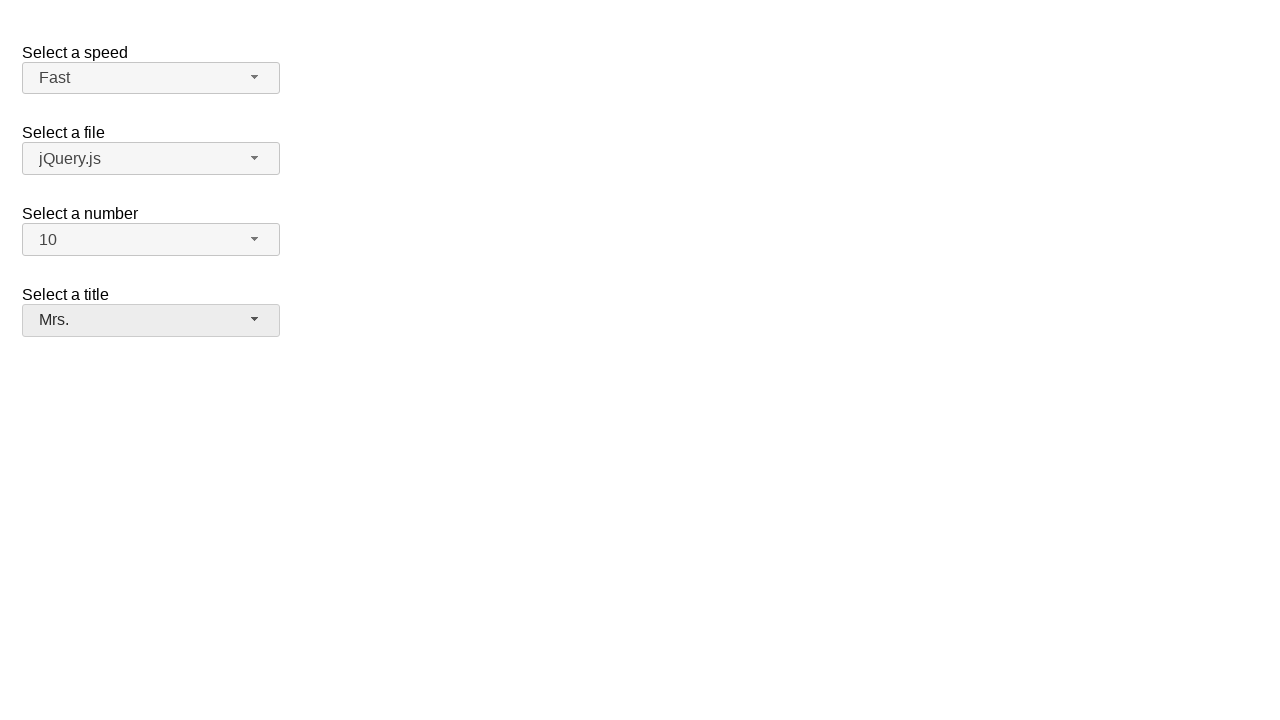